Tests checkbox interaction by navigating to the checkboxes page and toggling checkbox states

Starting URL: https://the-internet.herokuapp.com/

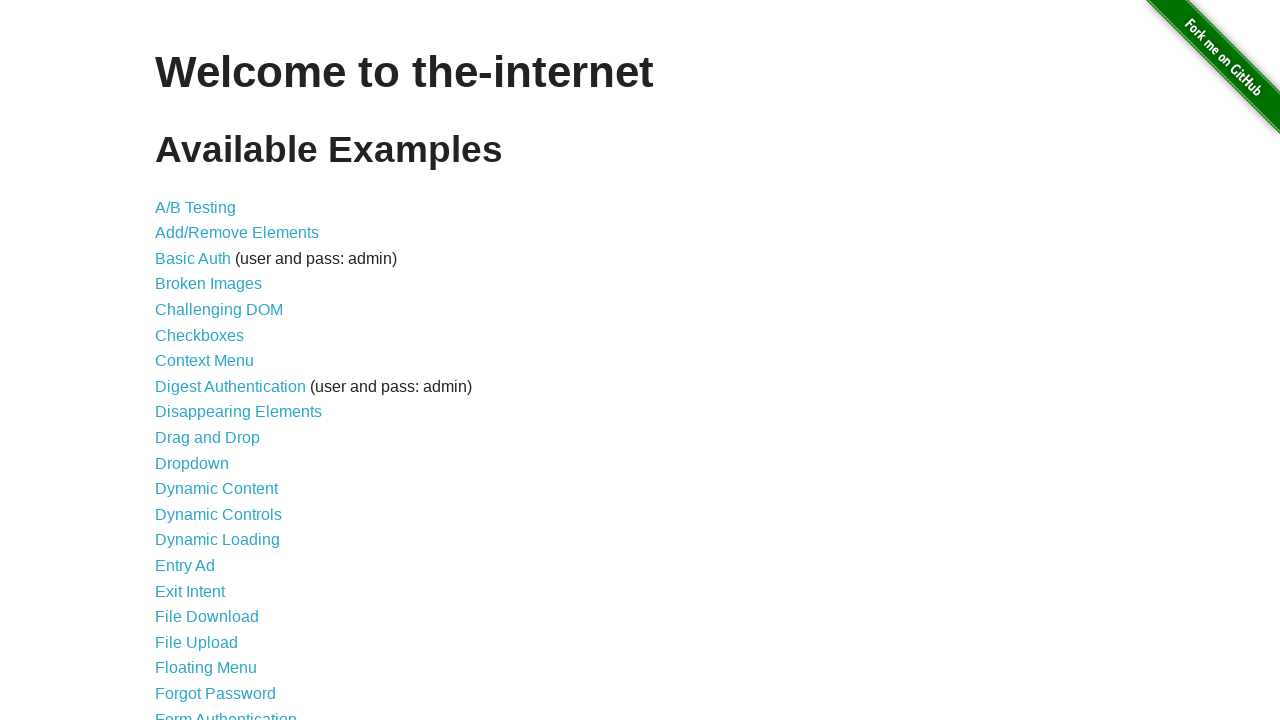

Clicked on Checkboxes link to navigate to checkboxes page at (200, 335) on a:has-text('Checkboxes')
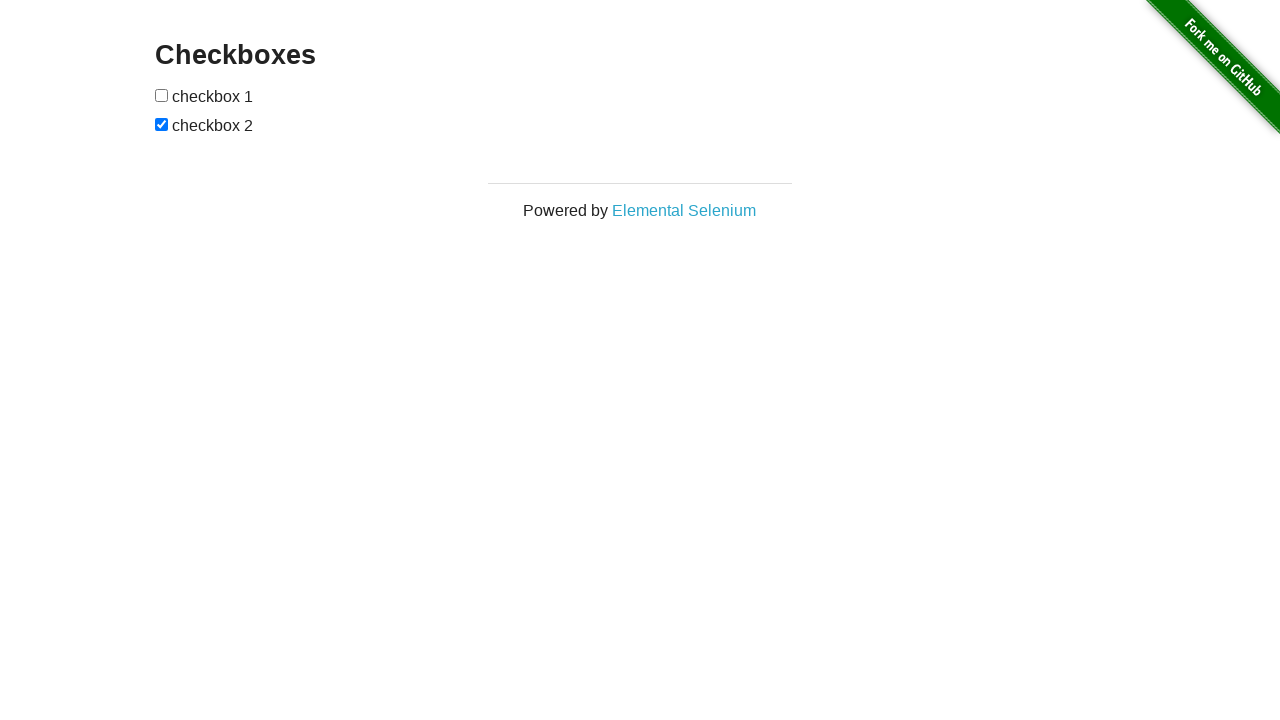

Checkboxes loaded and became visible on the page
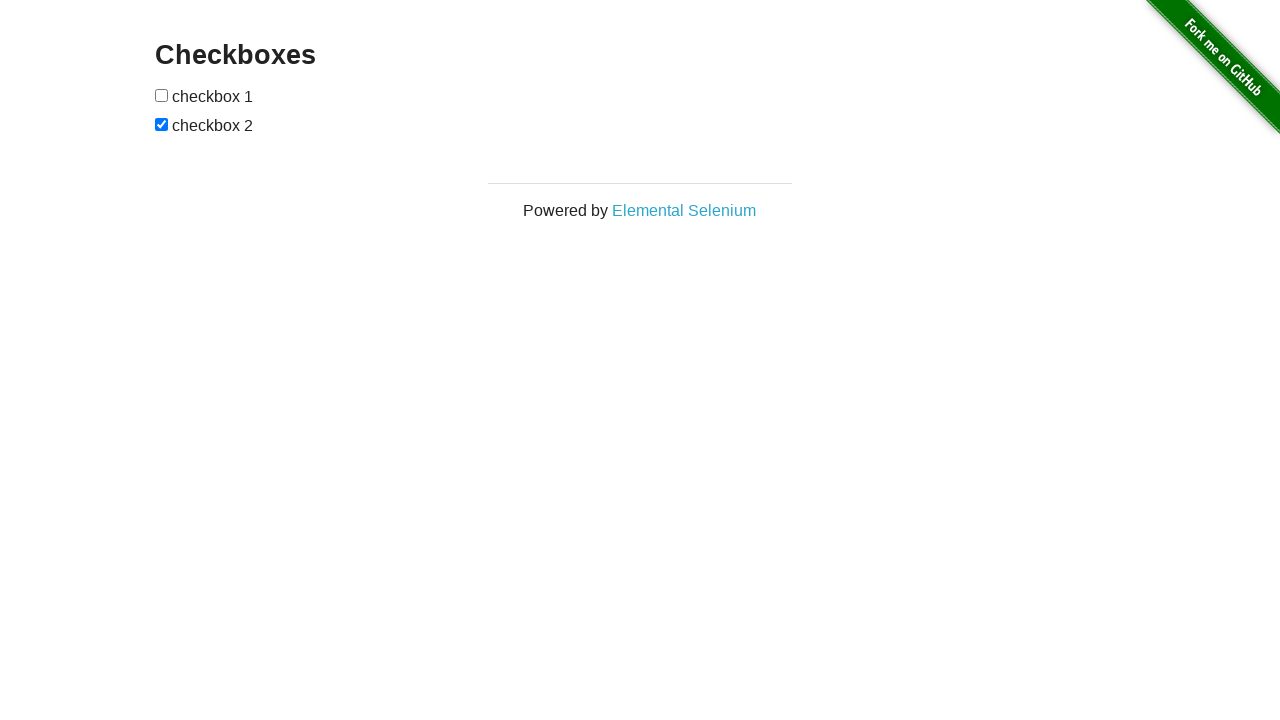

First checkbox was unchecked, clicked to check it at (162, 95) on (//input[@type='checkbox'])[1]
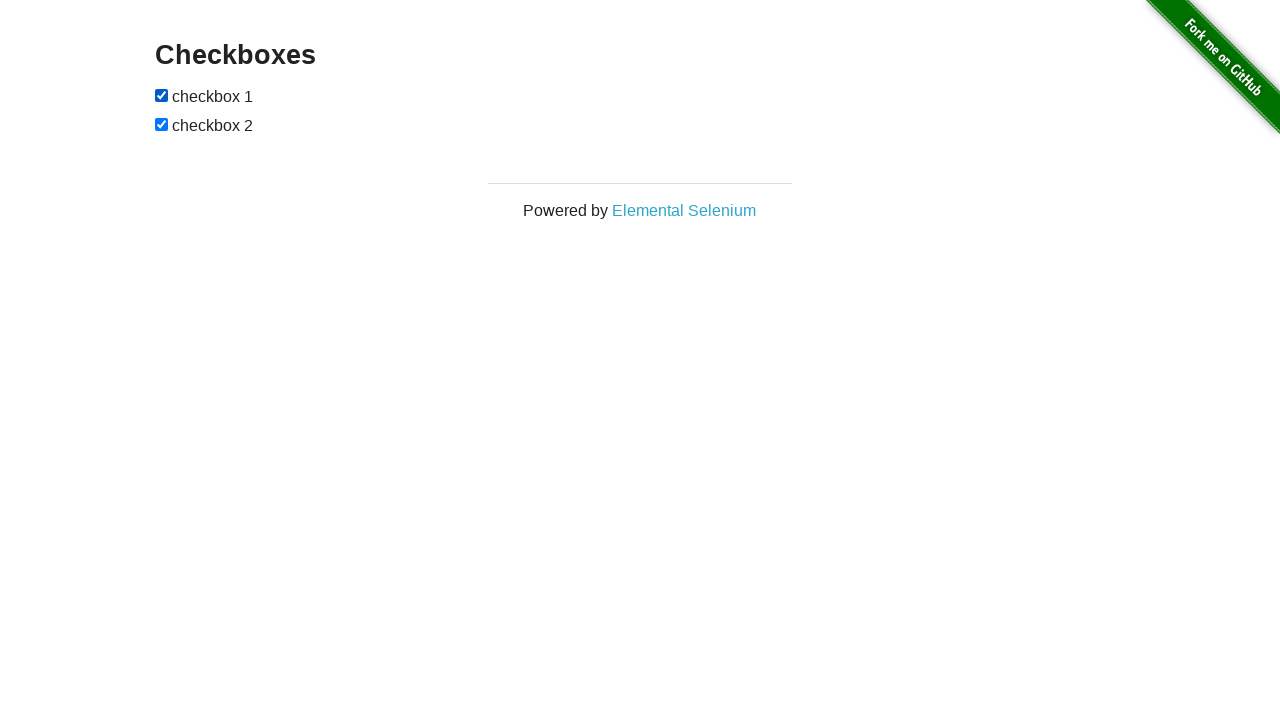

Second checkbox was checked, clicked to uncheck it at (162, 124) on (//input[@type='checkbox'])[2]
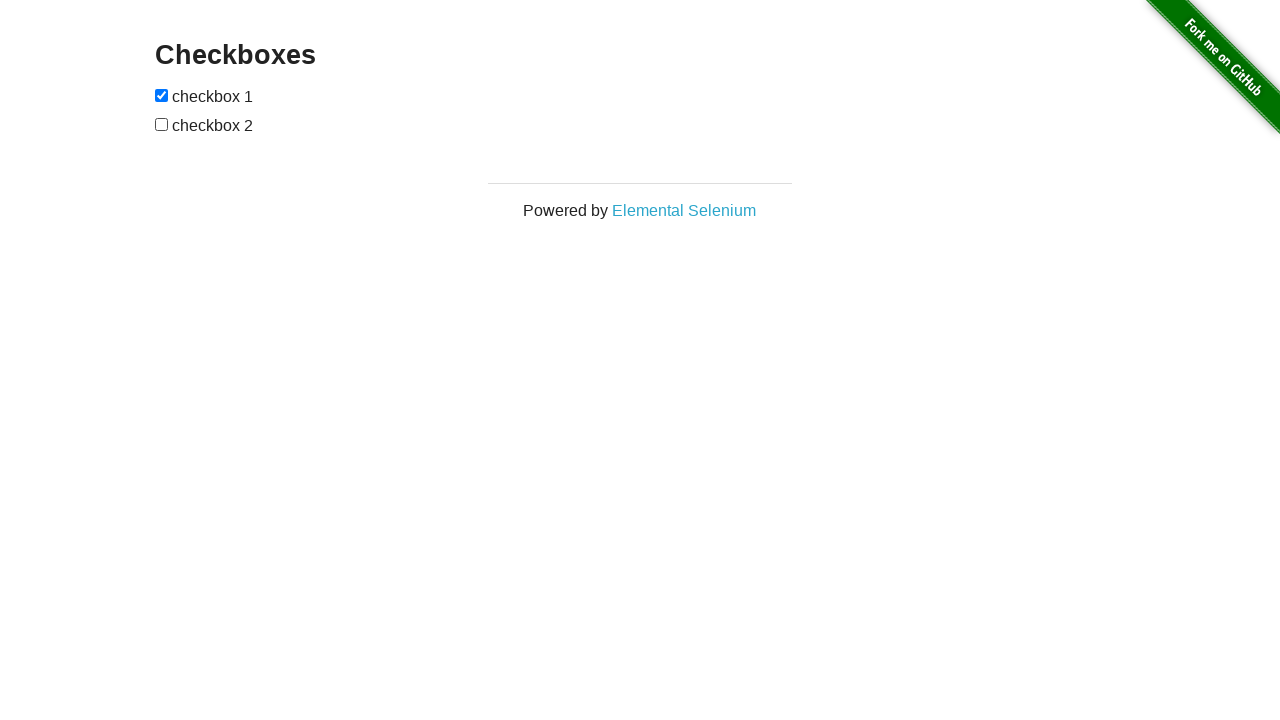

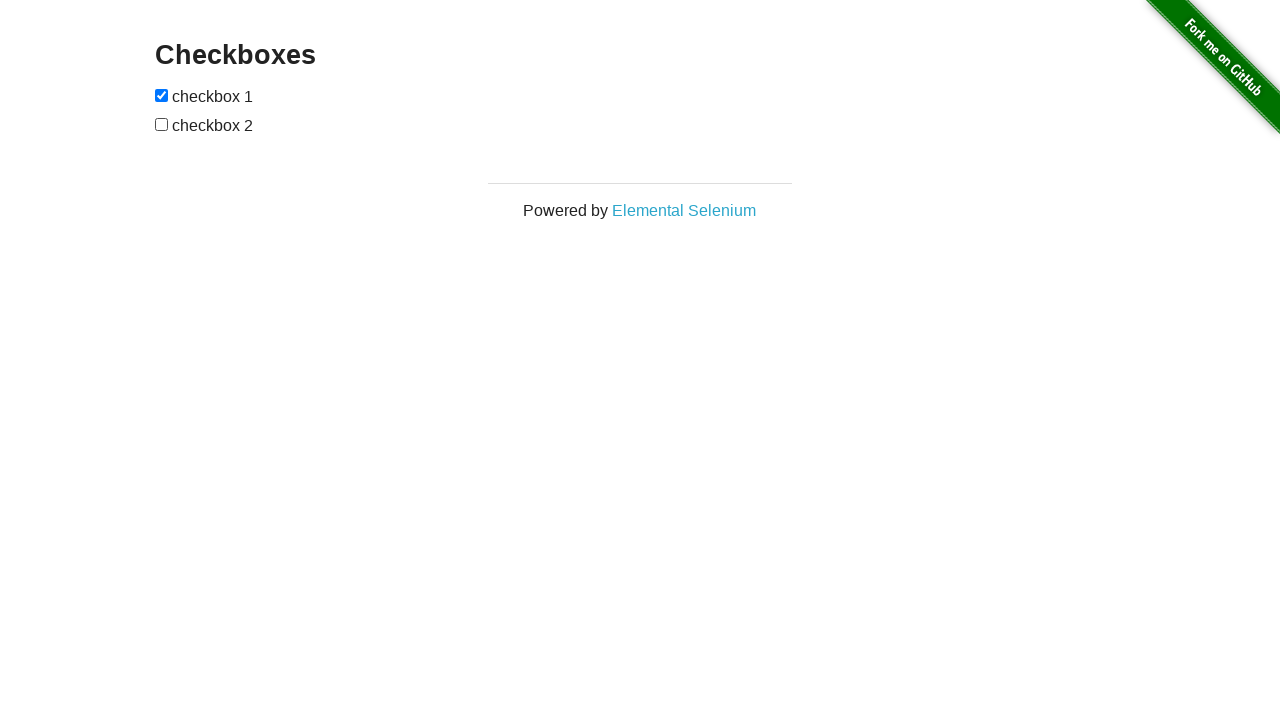